Tests the news search functionality on cnyes.com by searching for a keyword, scrolling to load more results, and verifying that news article links are displayed.

Starting URL: https://www.cnyes.com/search/news?keyword=台積電

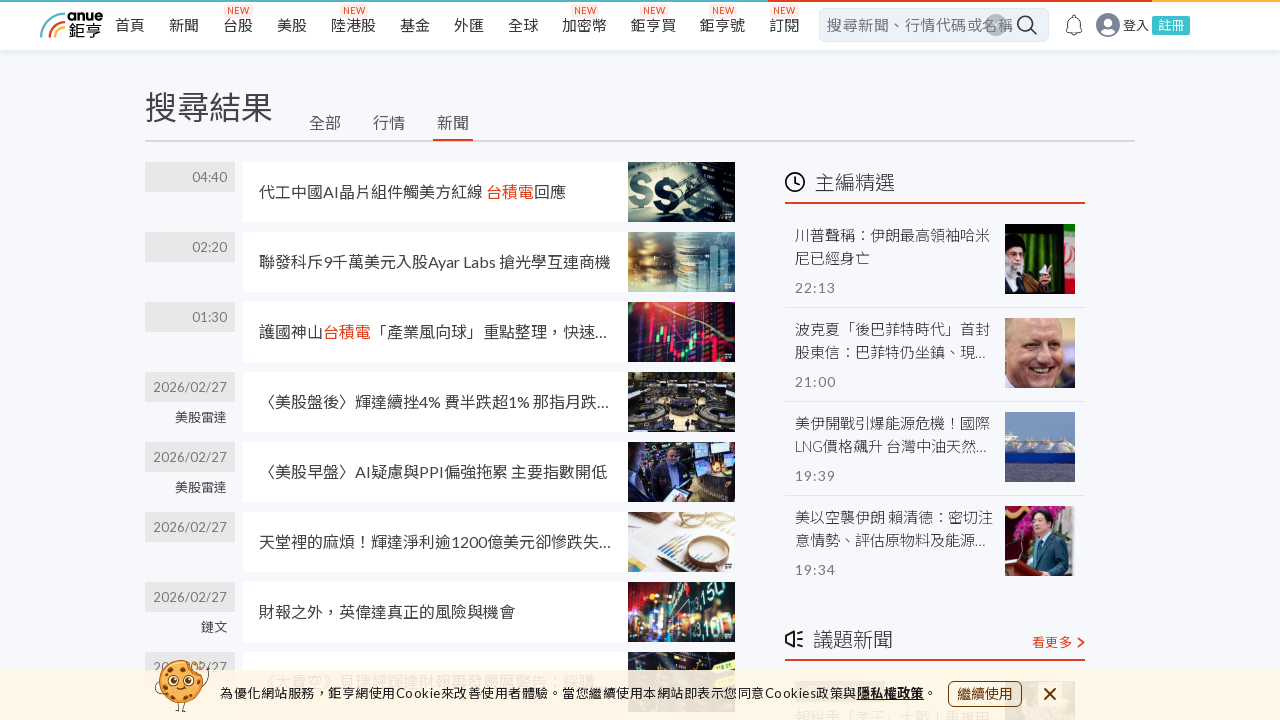

Waited for search results to load
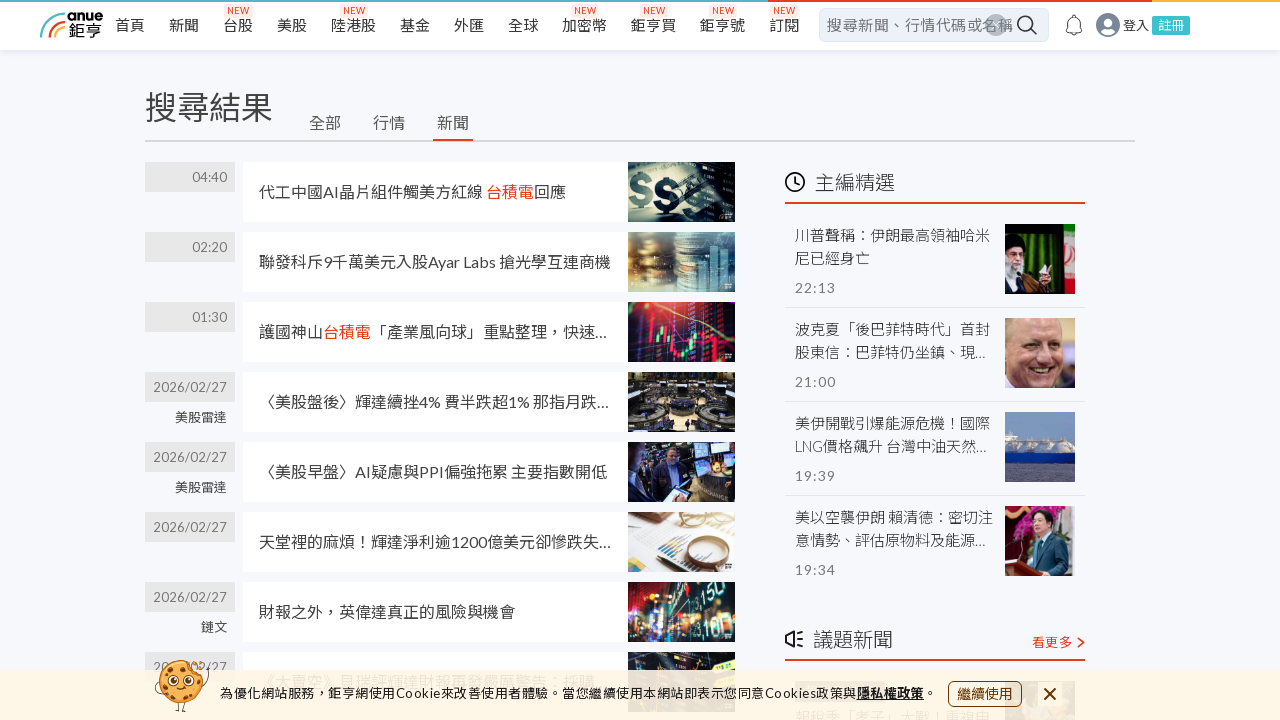

Retrieved initial scroll height
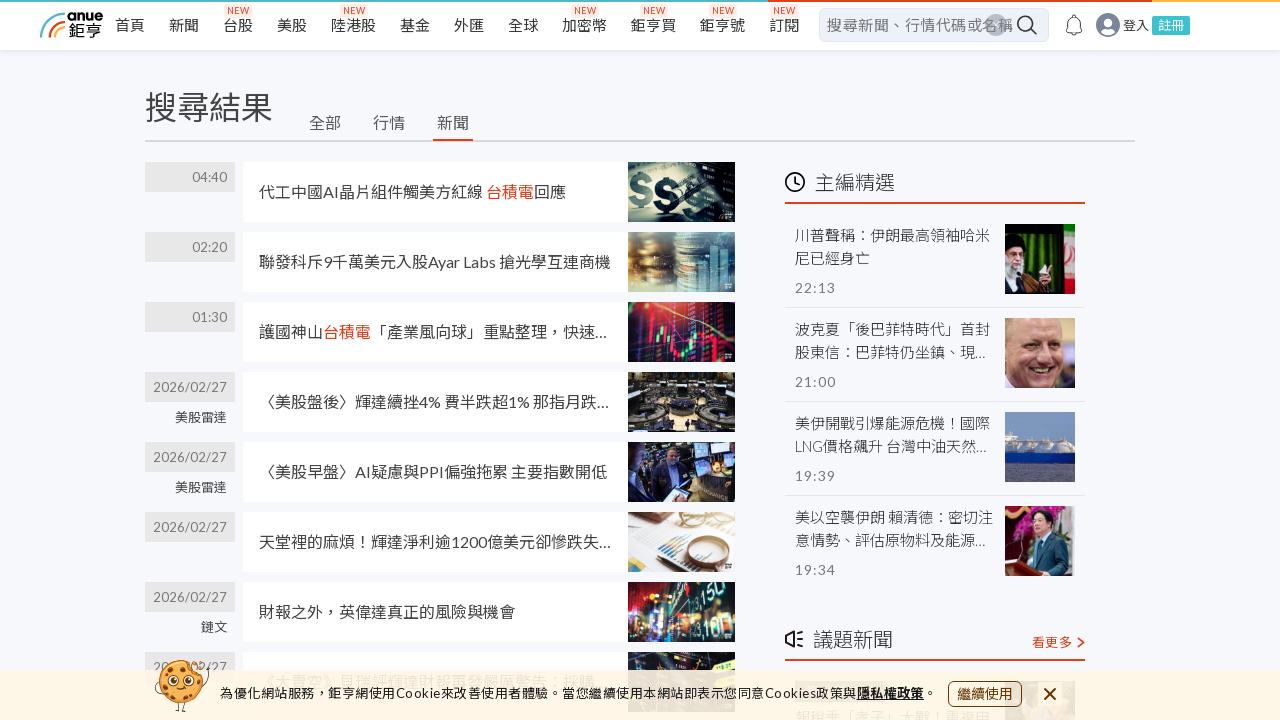

Scrolled to bottom of page to load more results
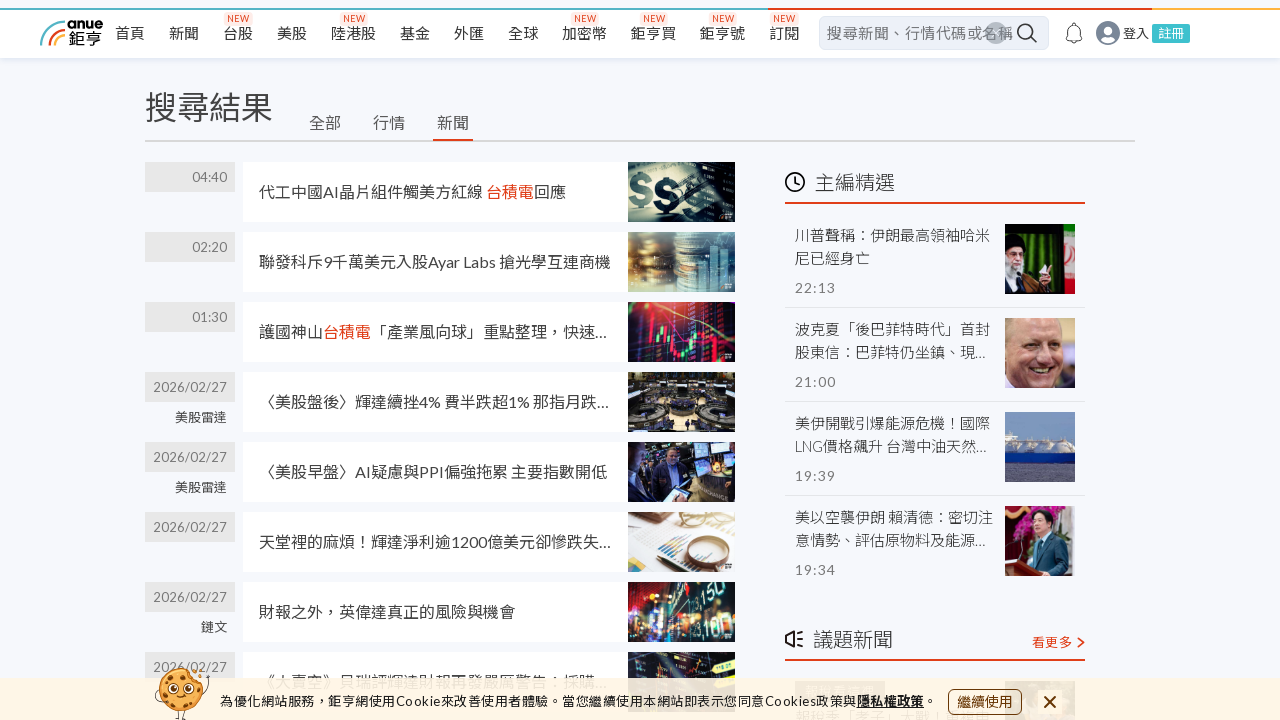

Waited 3 seconds for new content to load
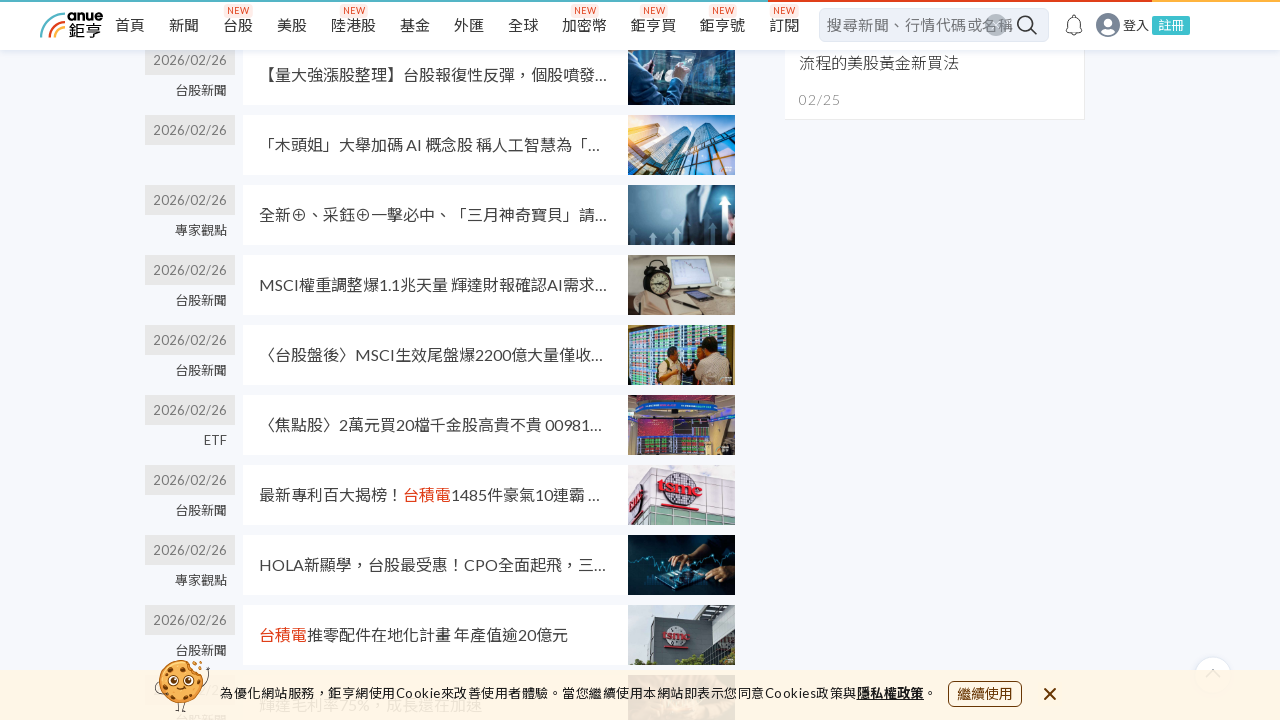

Scrolled to bottom again to trigger additional content loading
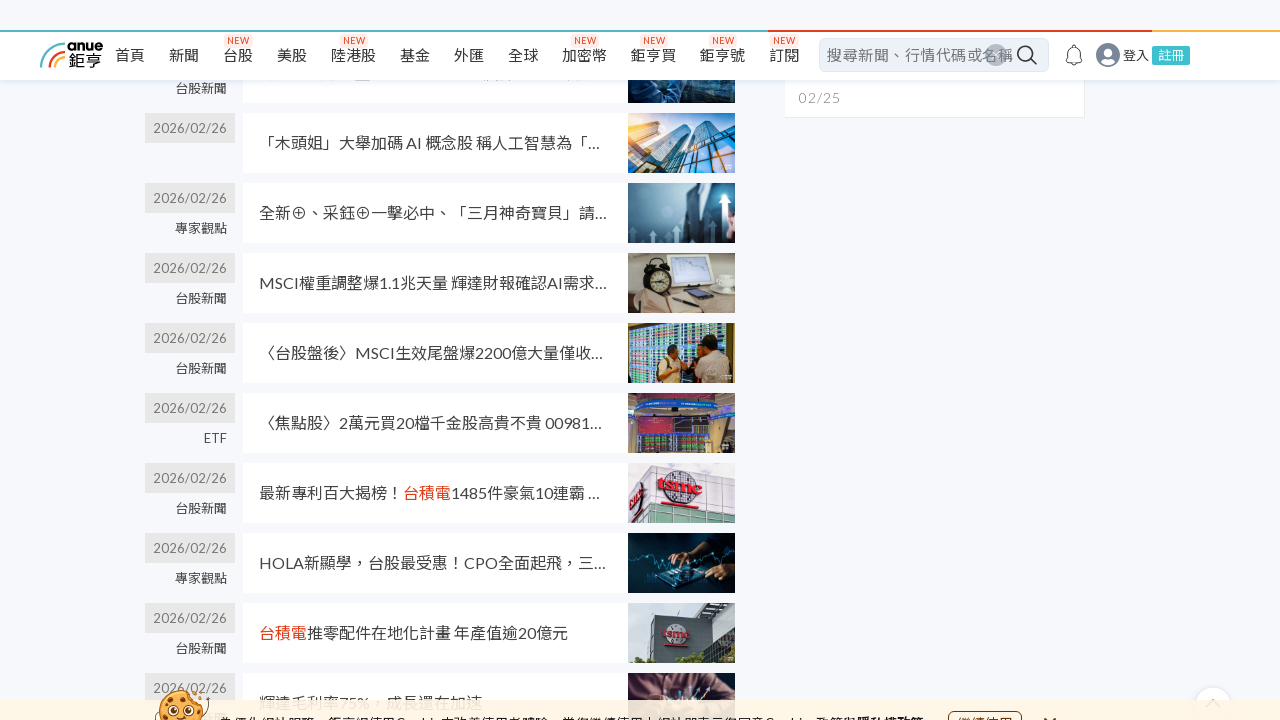

Waited 2 seconds for additional content to load
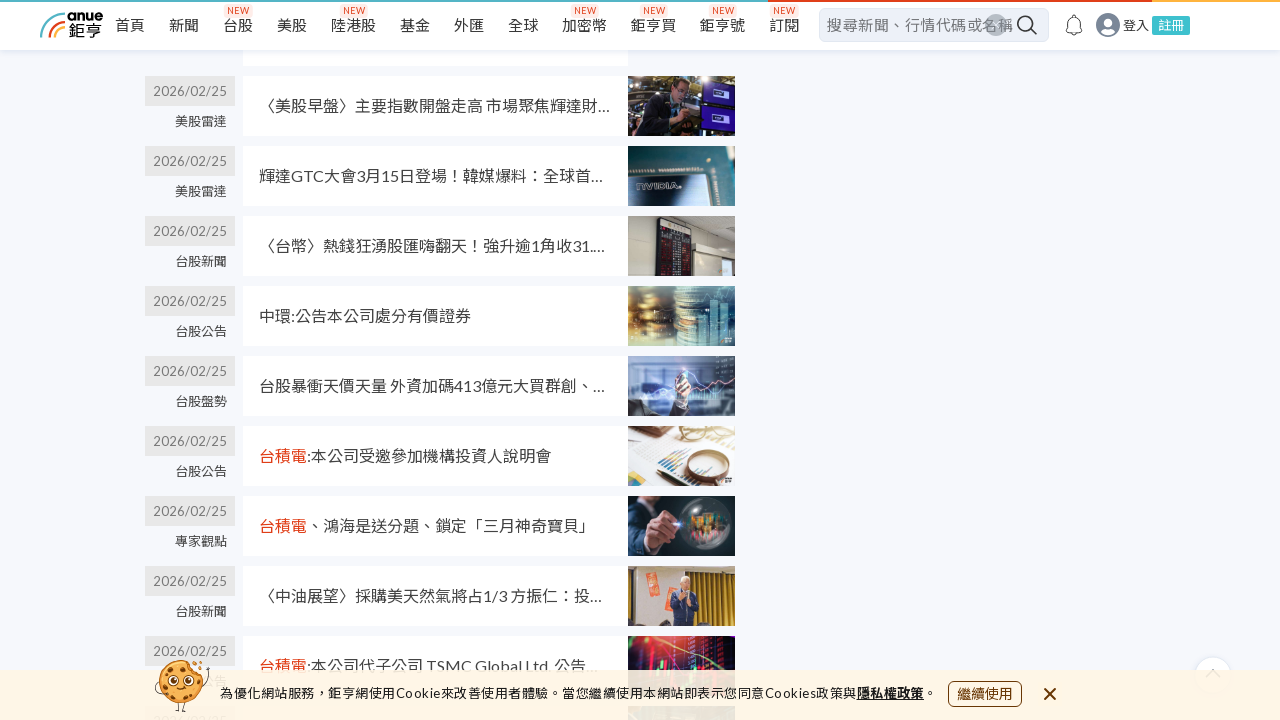

Verified article elements are present on page
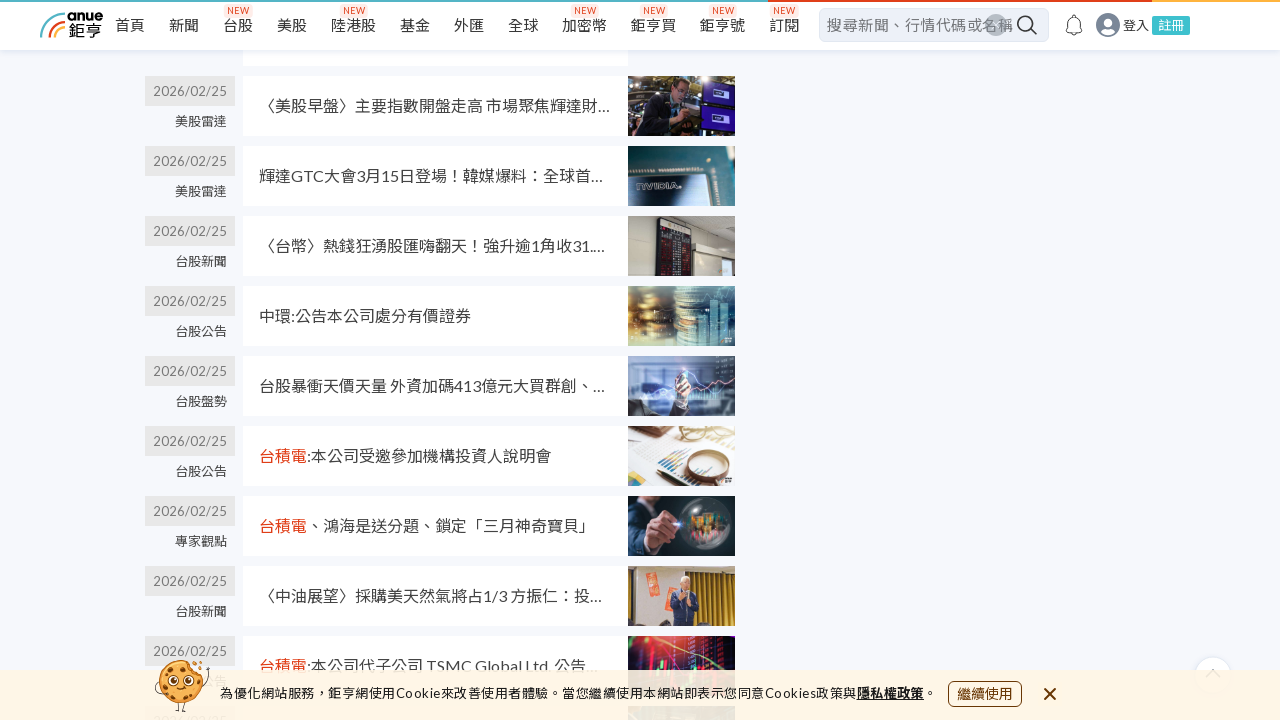

Clicked on first article link to verify navigation at (440, 197) on .jsx-1986041679 >> nth=0
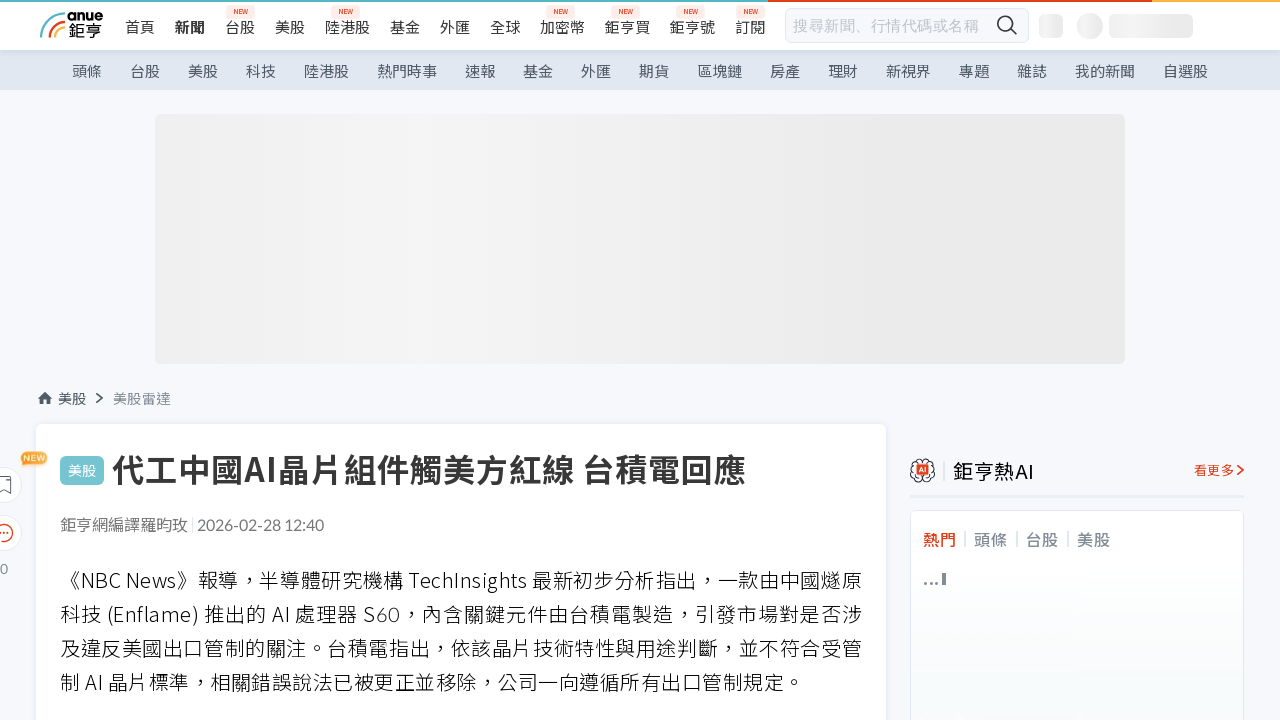

Article page loaded successfully
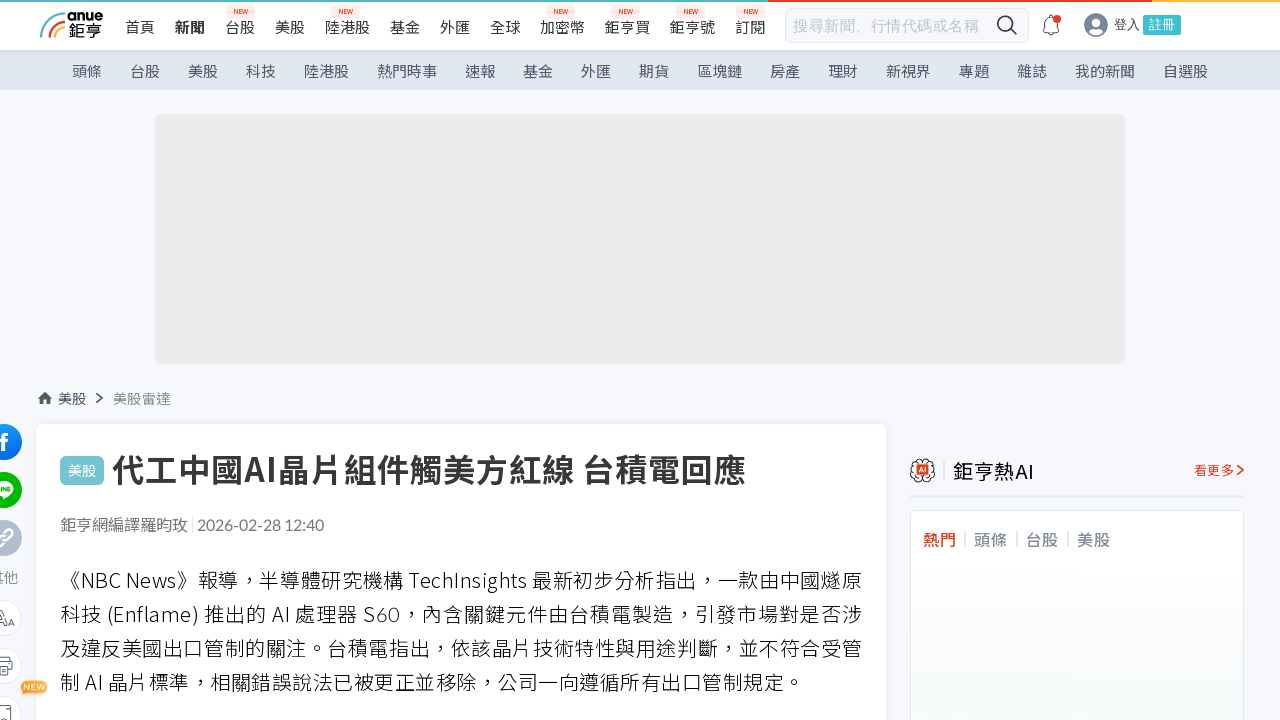

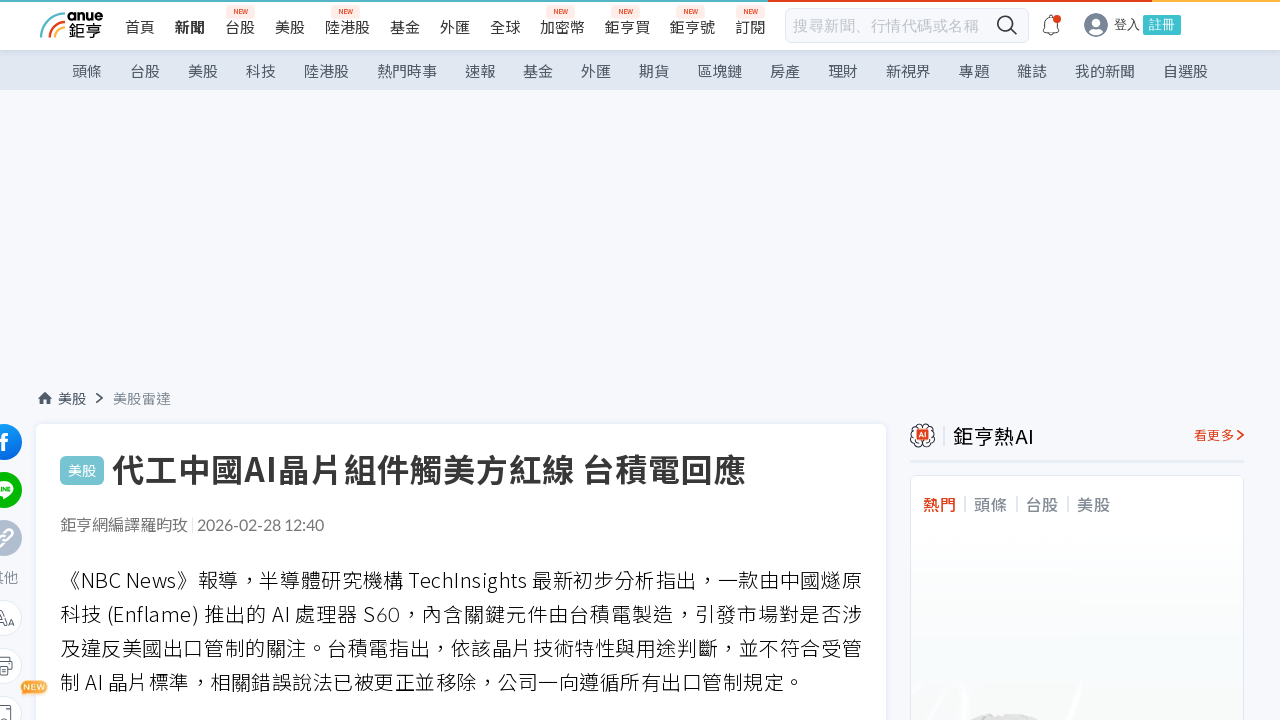